Tests that attempting to register with an already existing email address displays an error validation message

Starting URL: https://hotel-testlab.coderslab.pl//en/

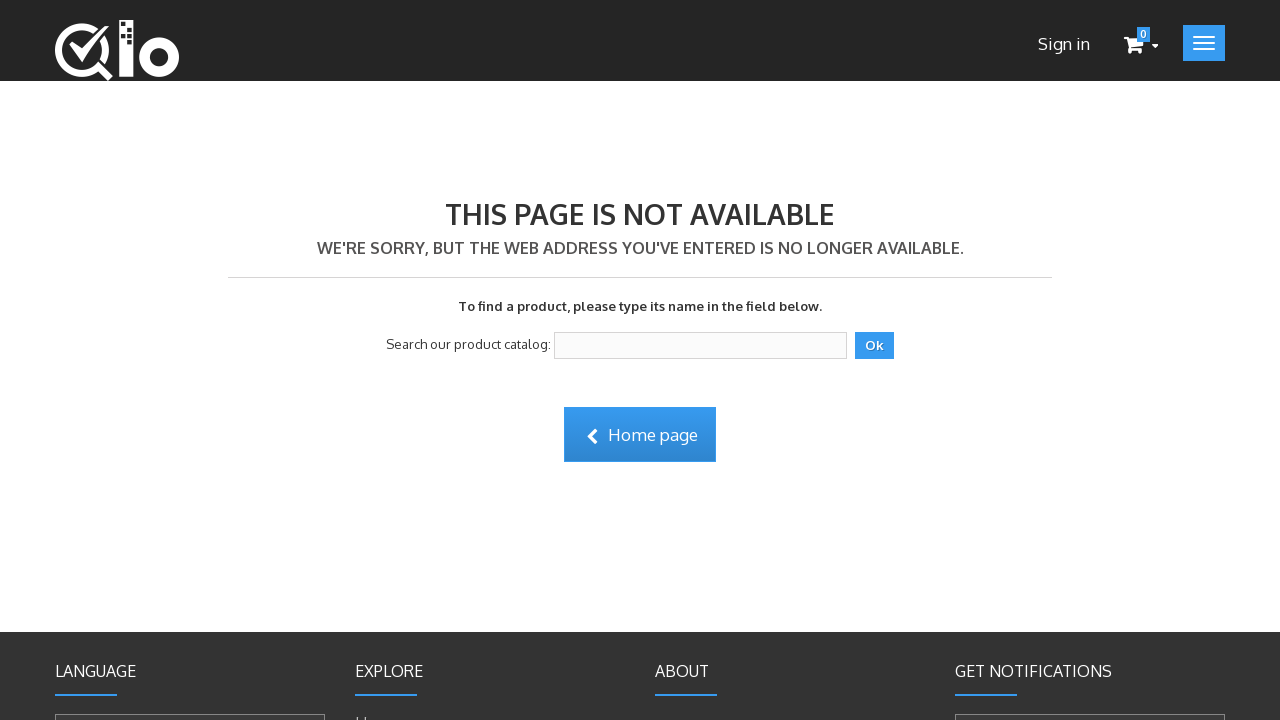

Clicked Sign In link at (1064, 44) on .hide_xs
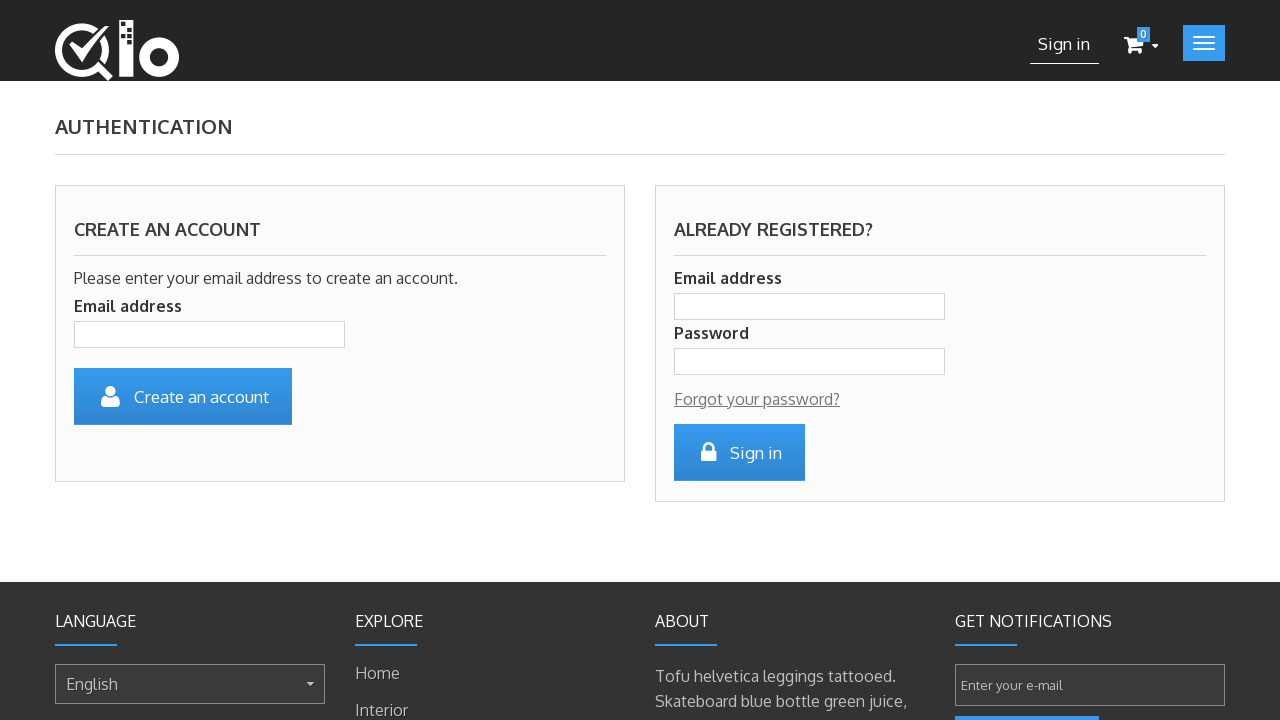

Filled email field with existing email address 'gfv76r@test.com' on #email_create
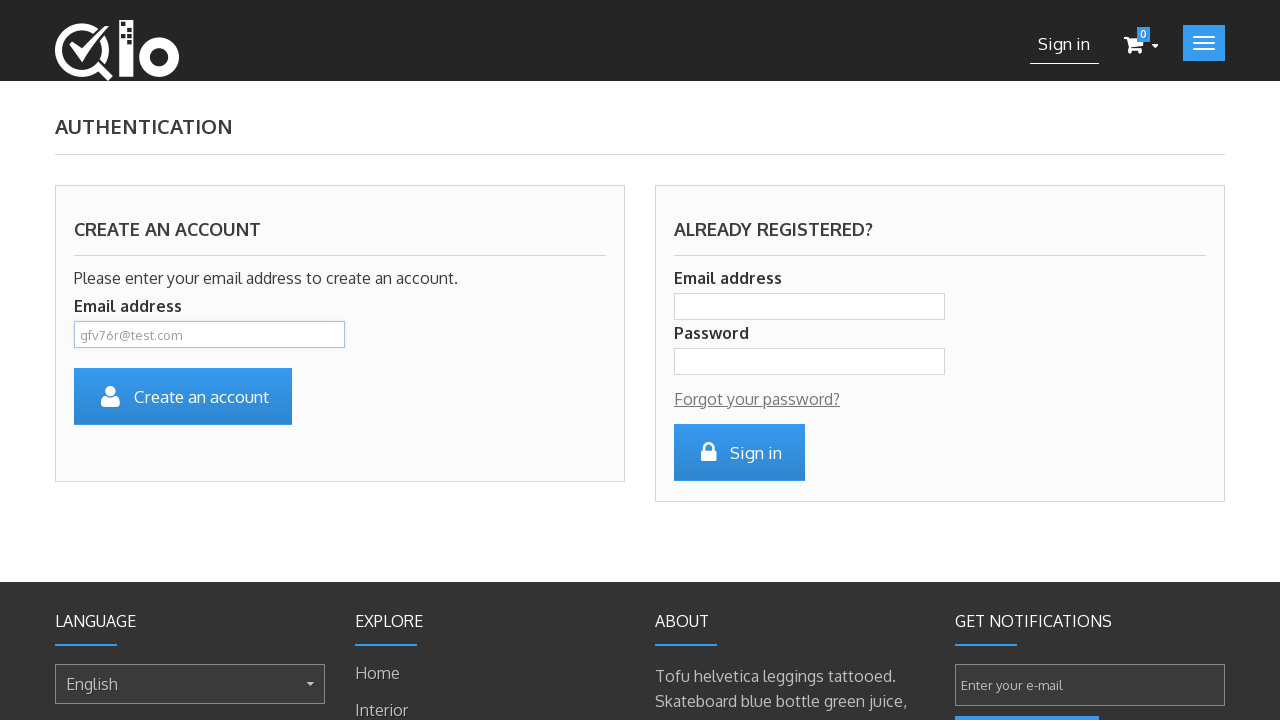

Clicked create account button at (183, 396) on #SubmitCreate
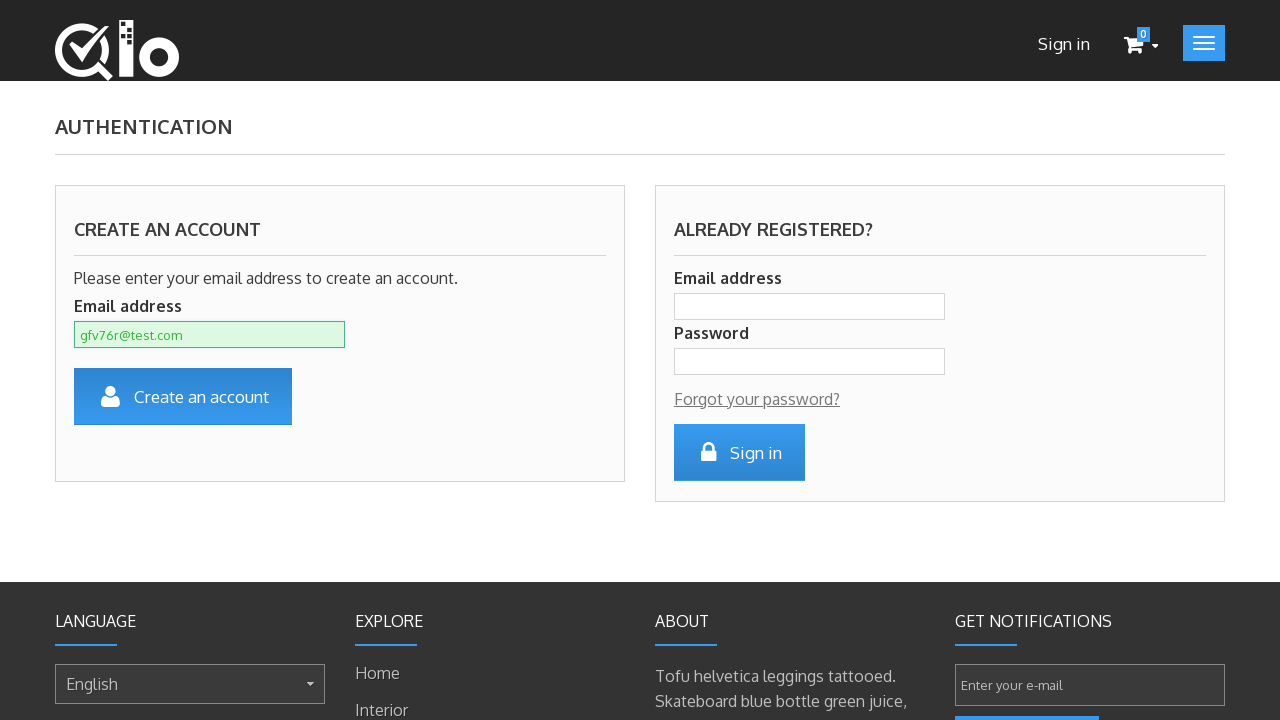

Error validation message appeared confirming email already exists
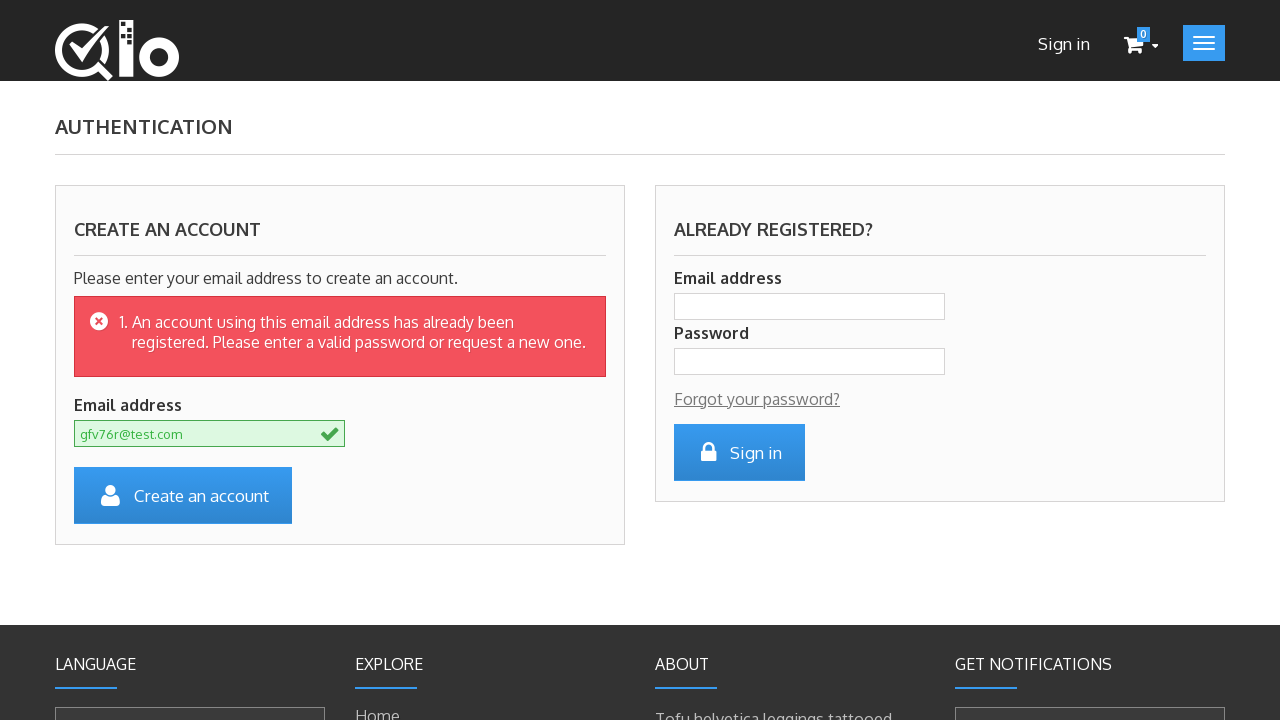

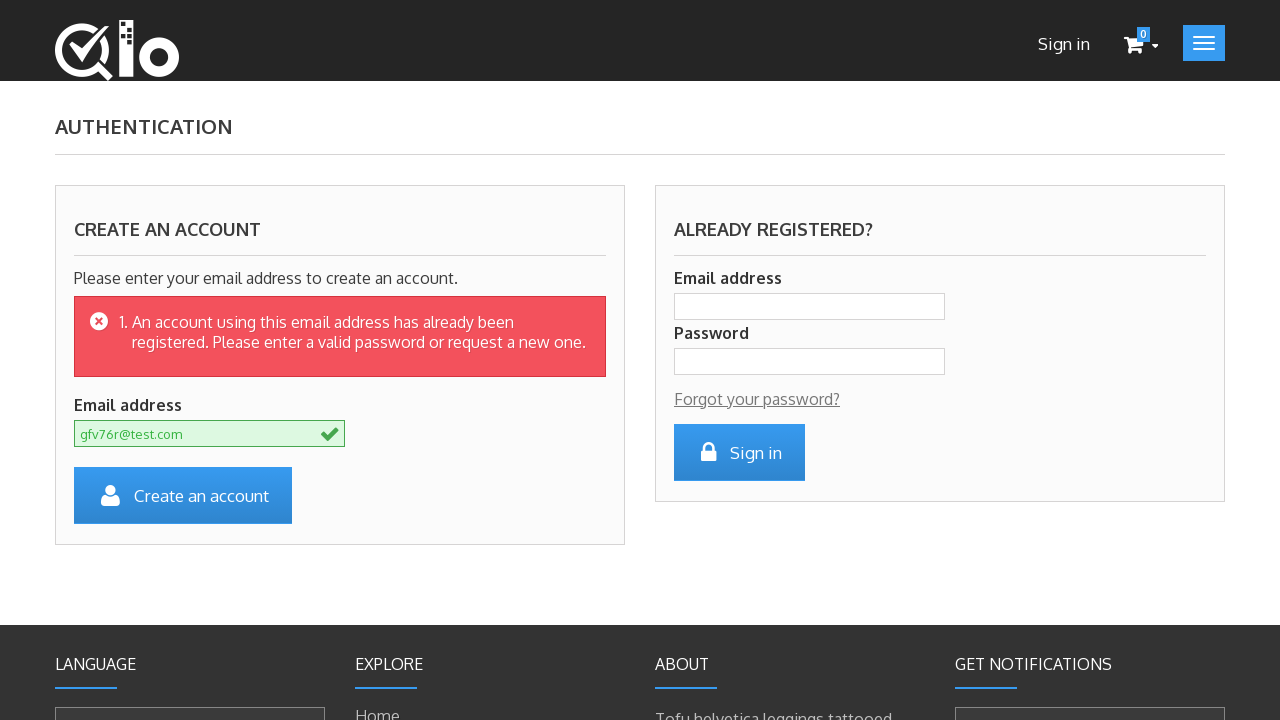